Tests various dropdown selection methods including select by index, value, and visible text

Starting URL: https://bonigarcia.dev/selenium-webdriver-java/web-form.html

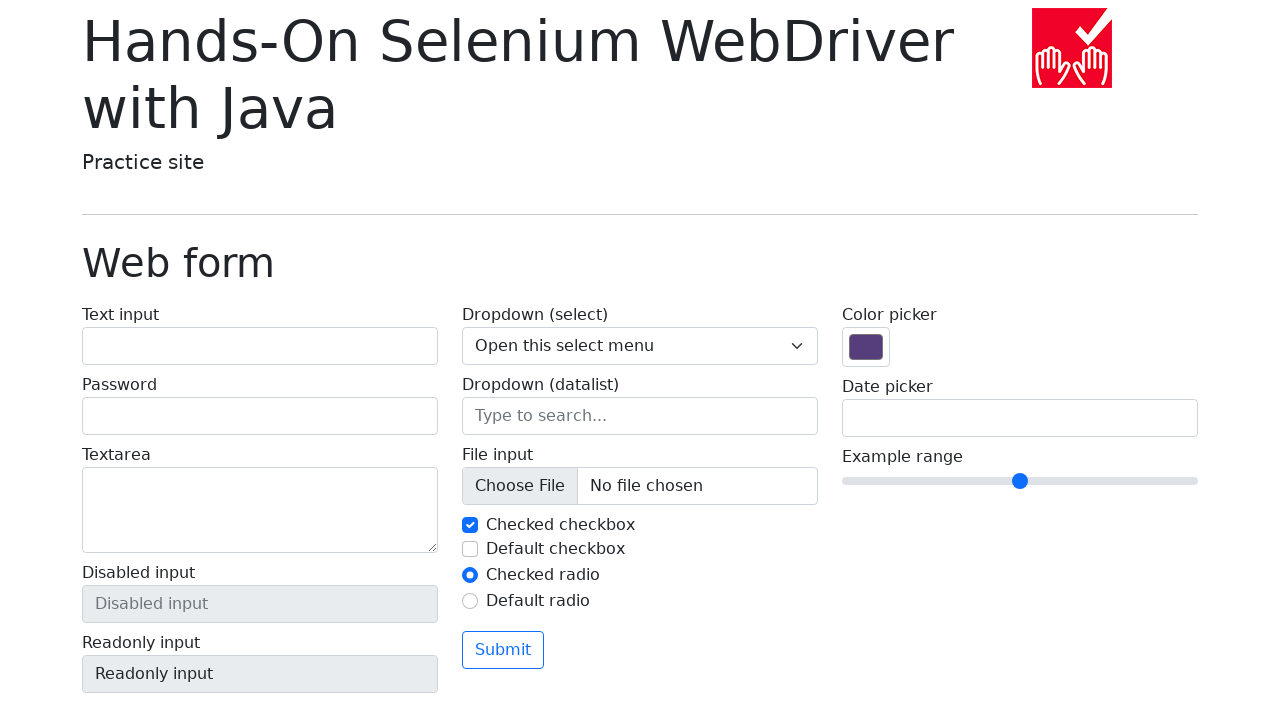

Selected dropdown option by index 1 on select[name='my-select']
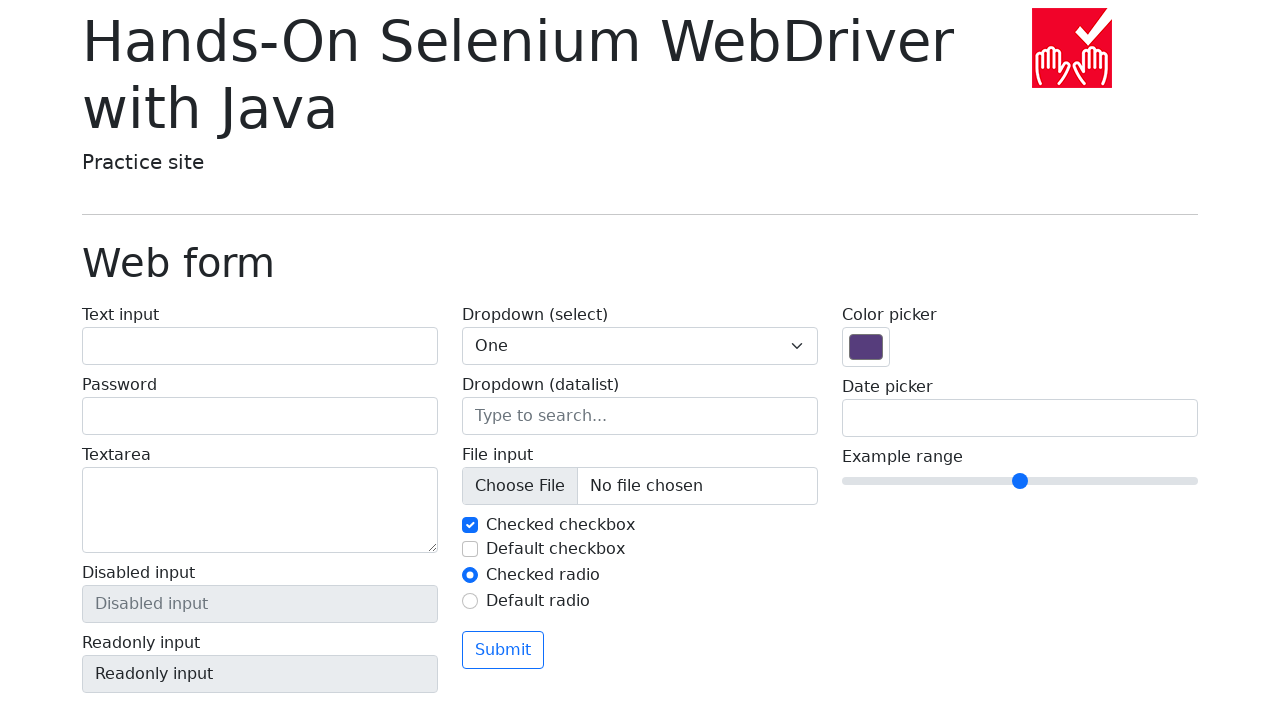

Selected dropdown option by index 0 on select[name='my-select']
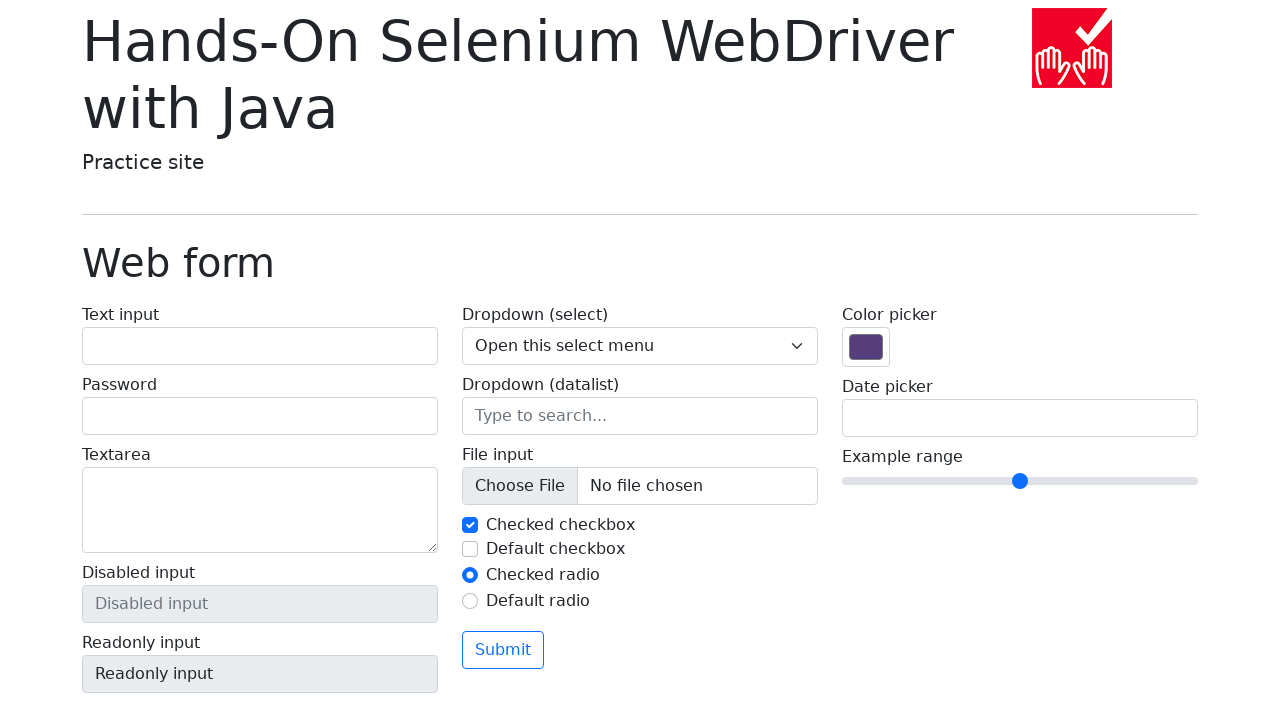

Selected dropdown option by value '2' on select[name='my-select']
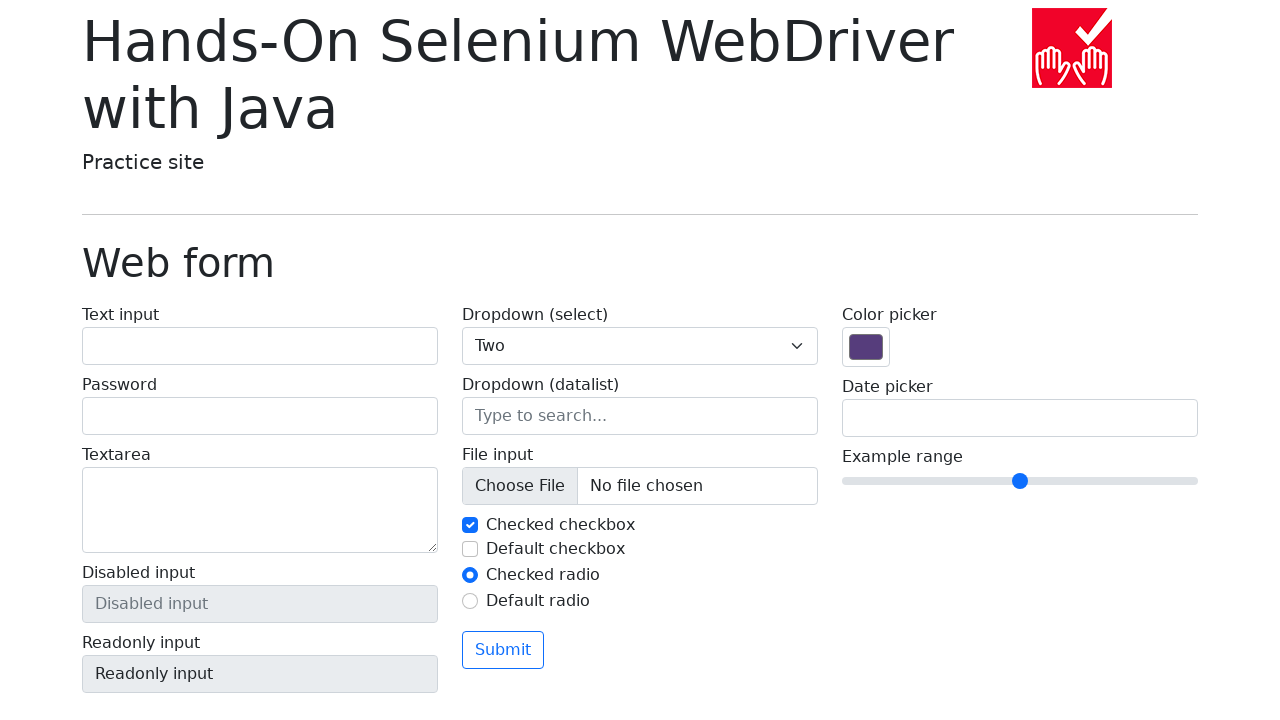

Selected dropdown option by visible text 'Three' on select[name='my-select']
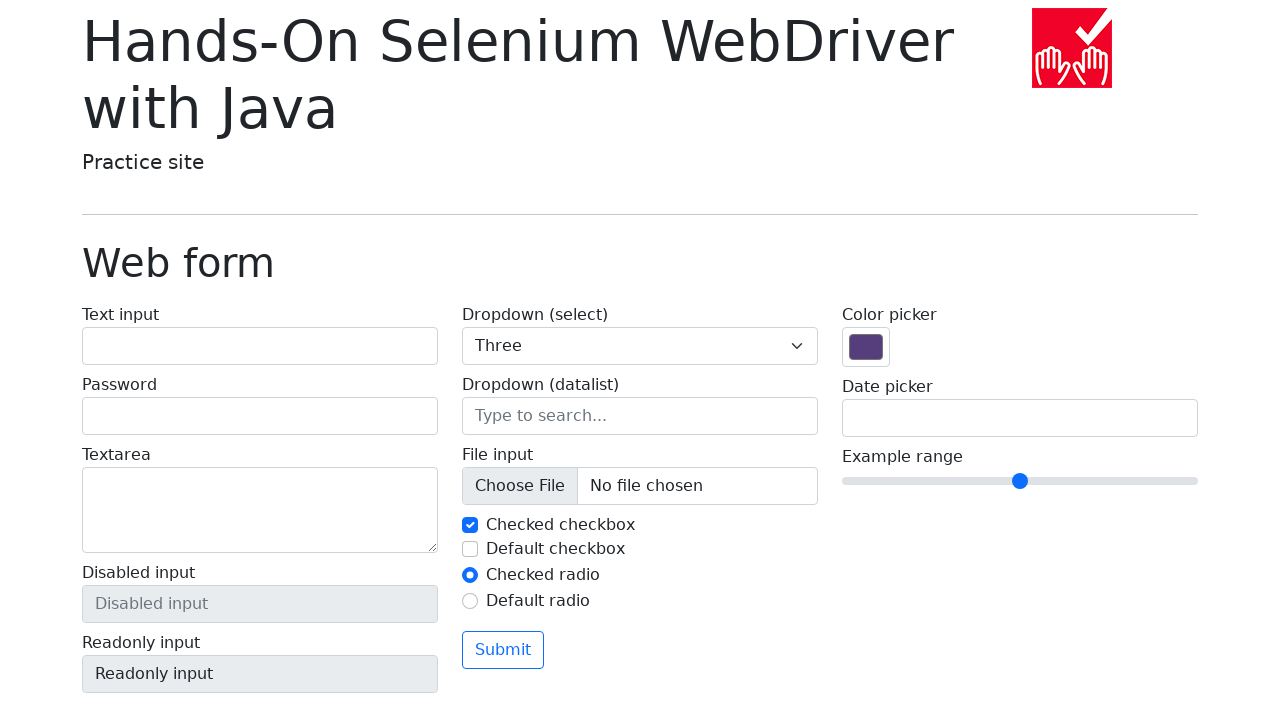

Verified that 'Three' option is selected
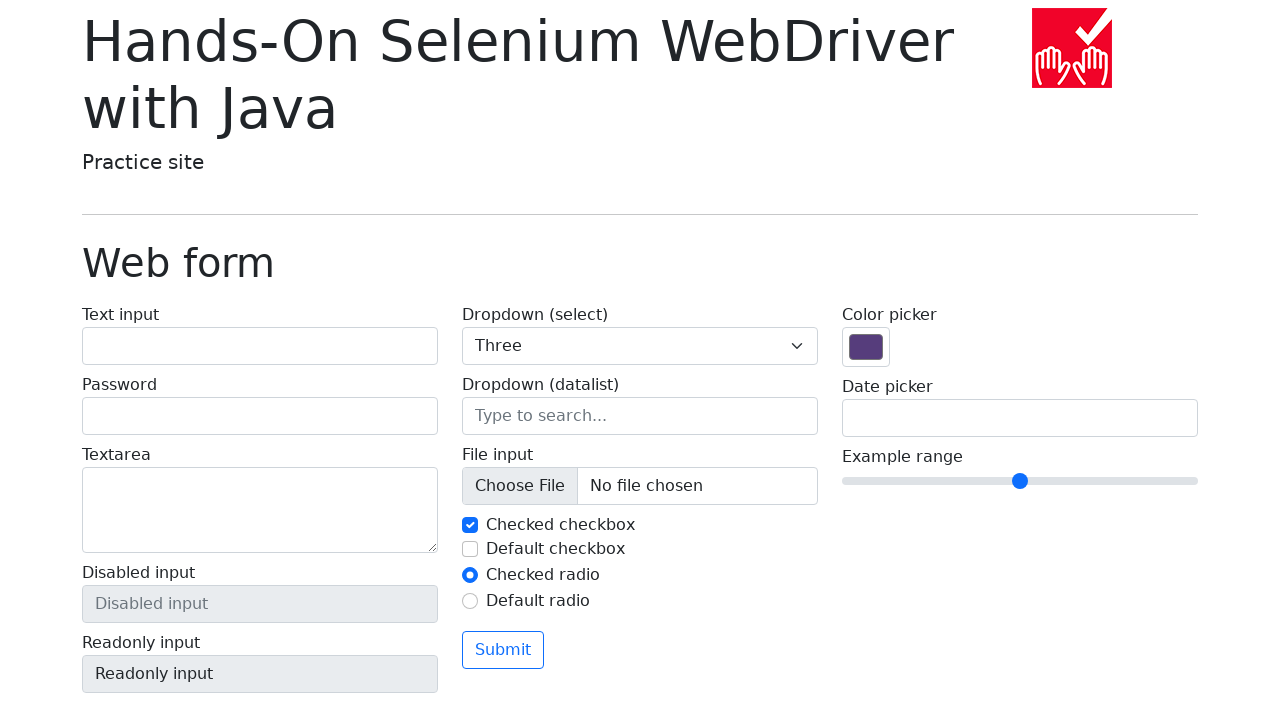

Retrieved all dropdown options
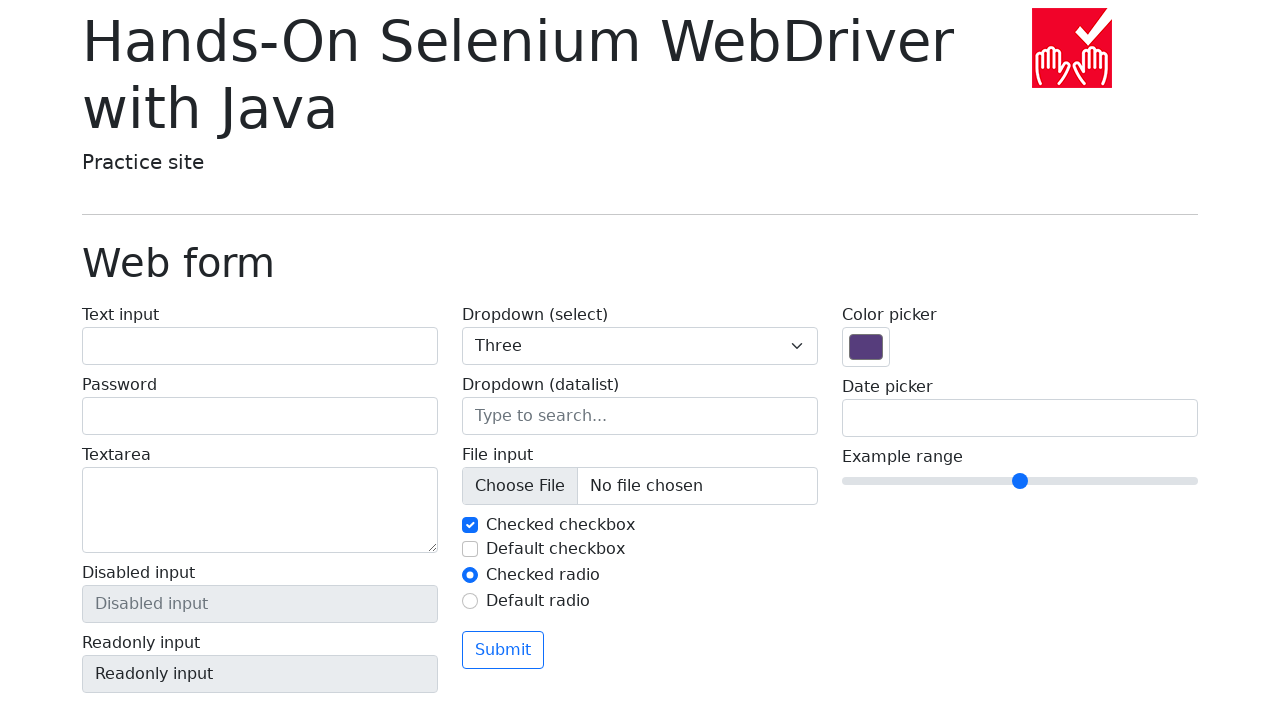

Printed available option: Open this select menu
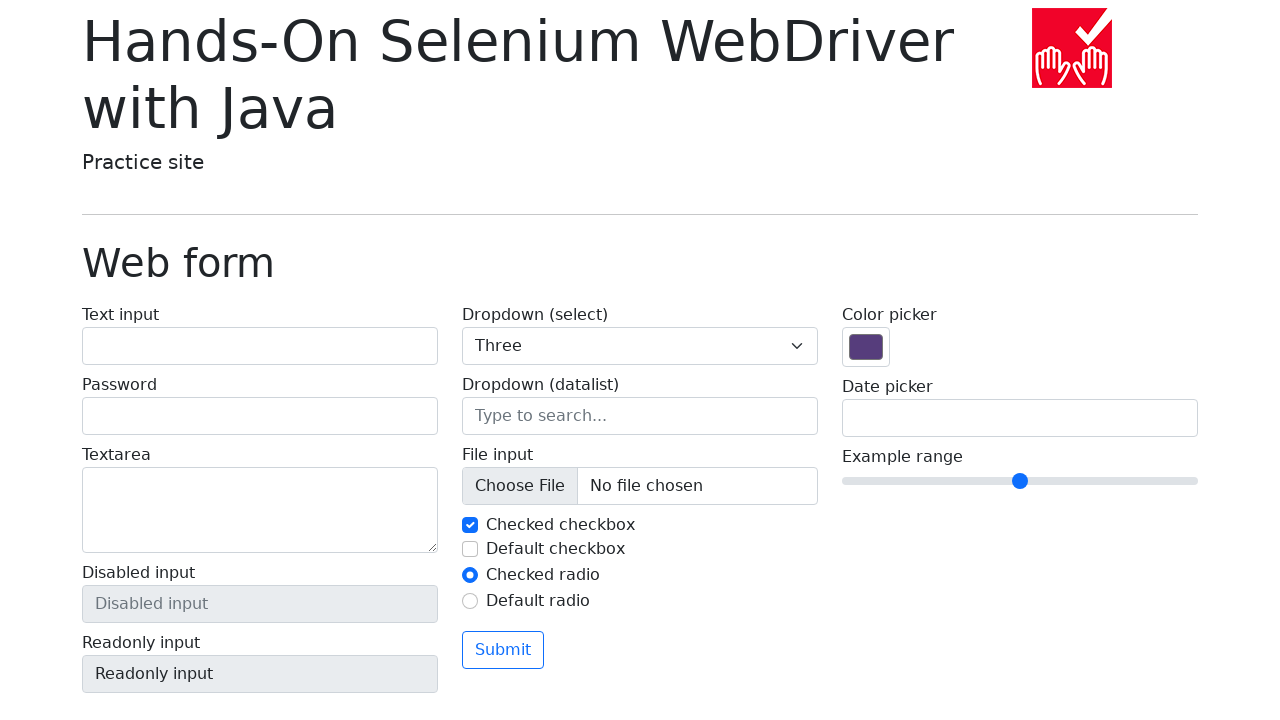

Printed available option: One
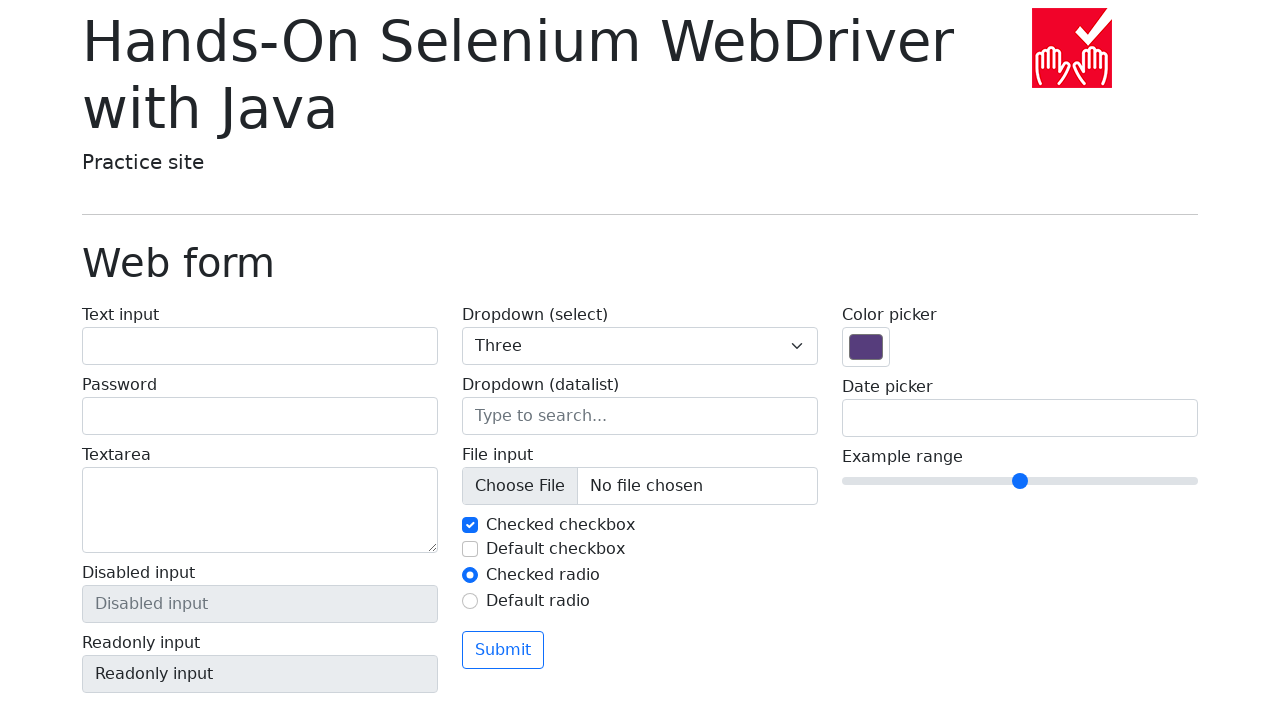

Printed available option: Two
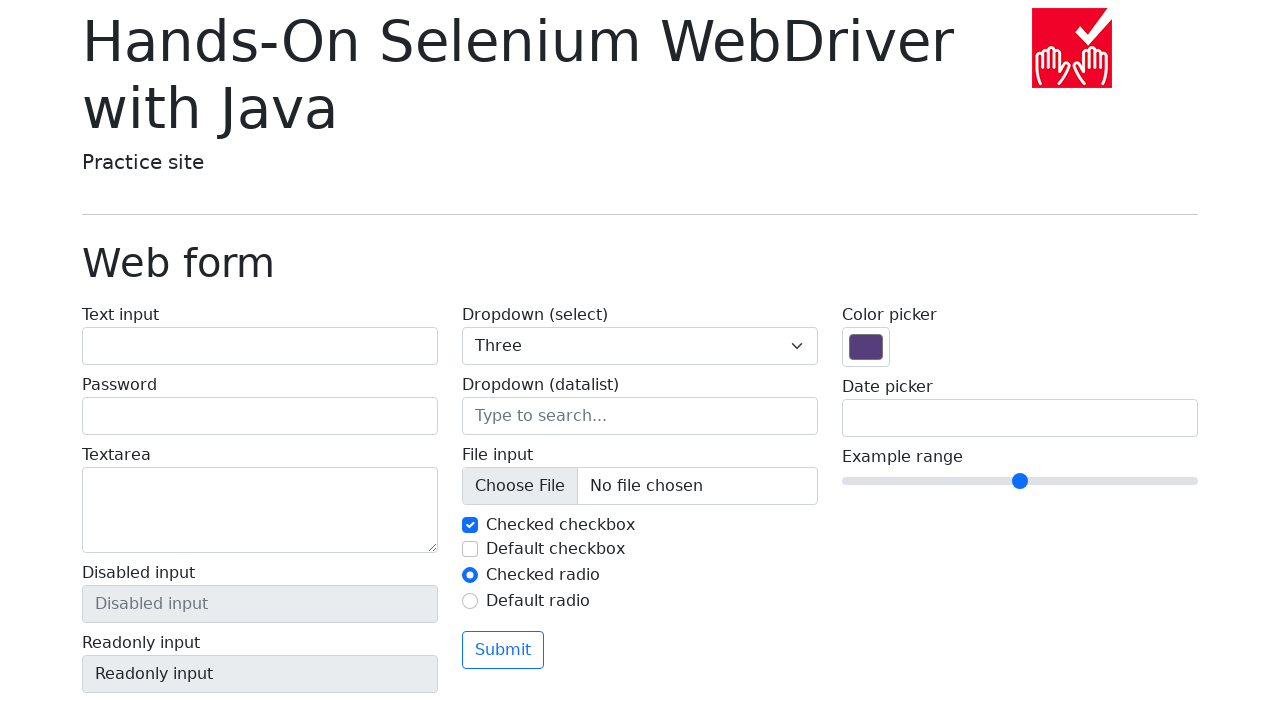

Printed available option: Three
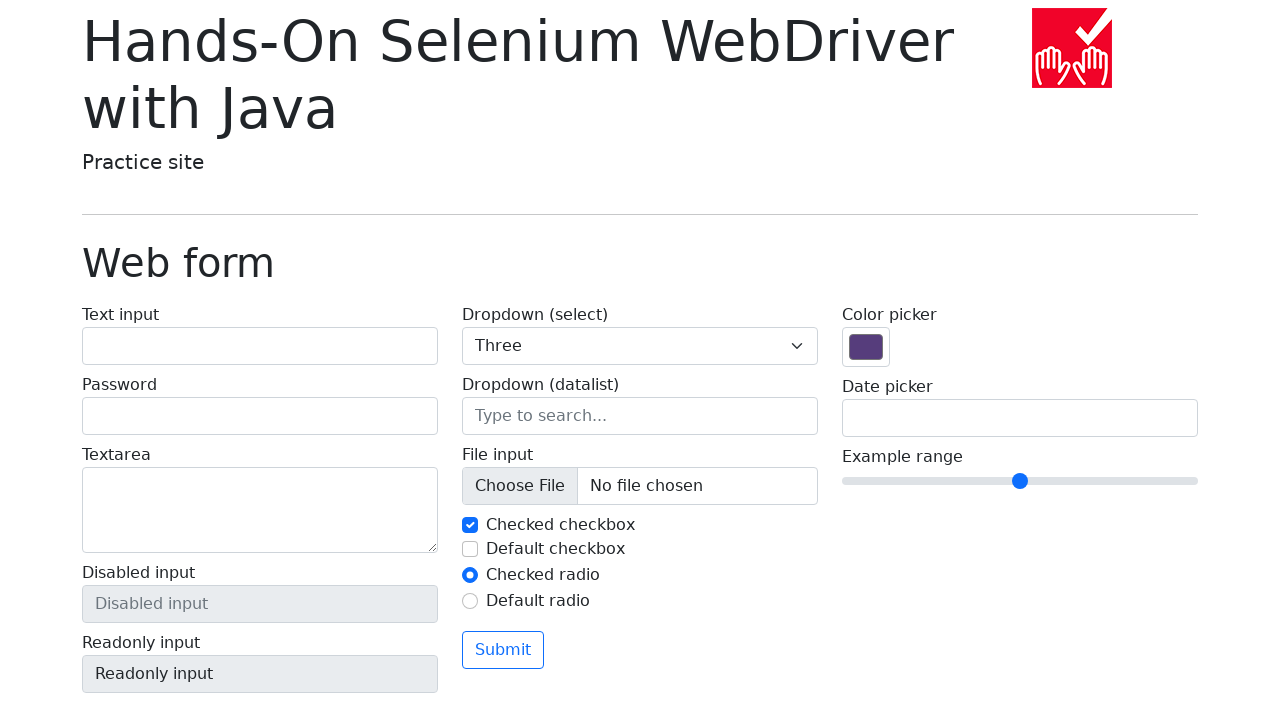

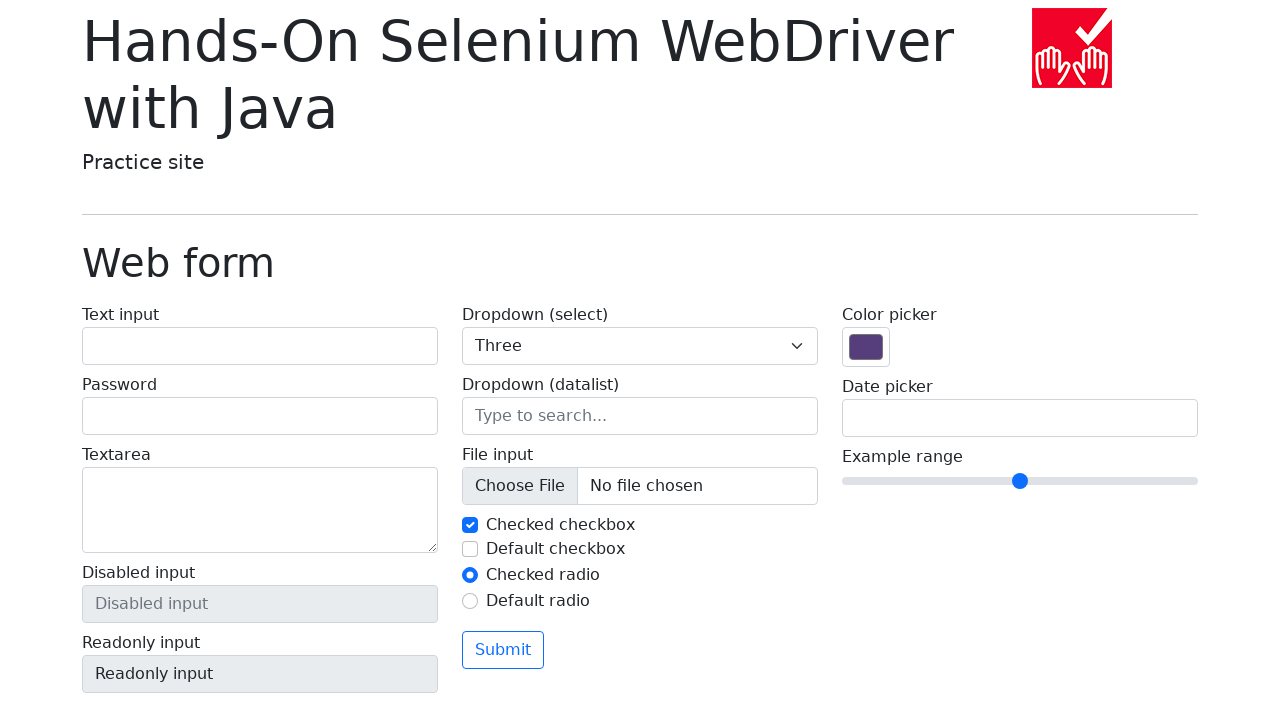